Verifies that the page title matches the expected title "The Hacker News | #1 Trusted Source for Cybersecurity News"

Starting URL: https://thehackernews.com

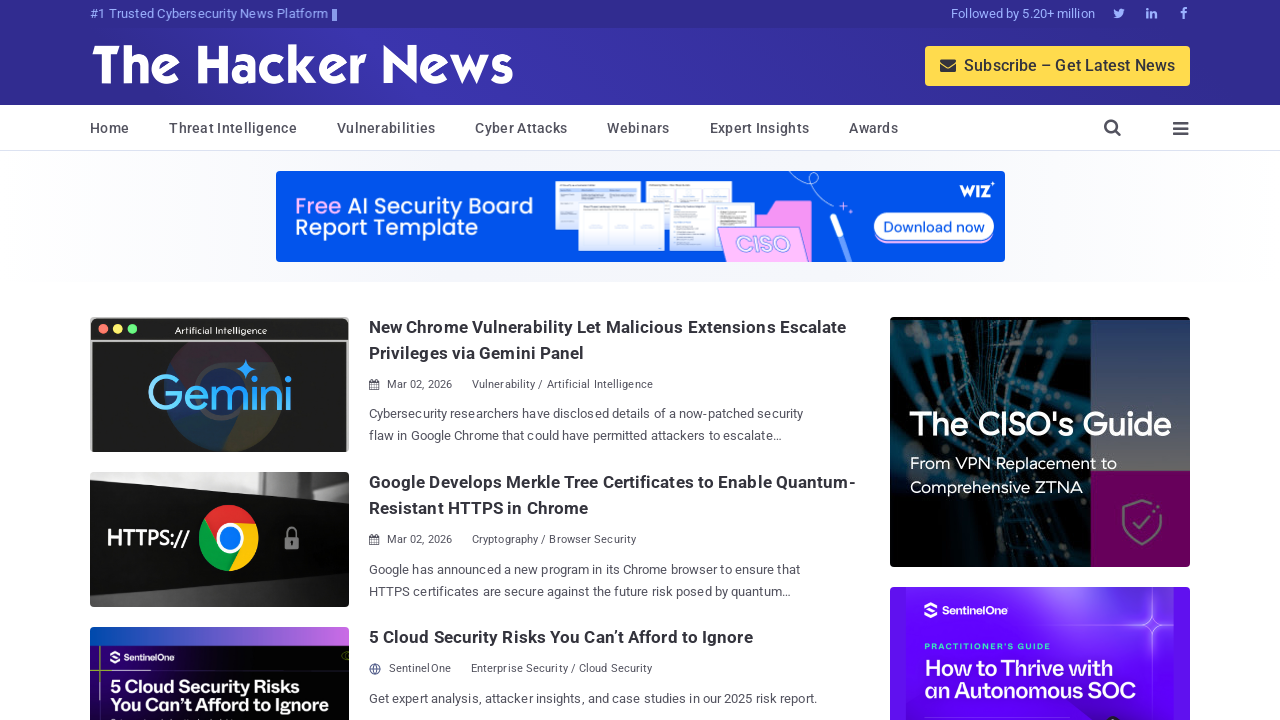

Verified page title matches 'The Hacker News | #1 Trusted Source for Cybersecurity News'
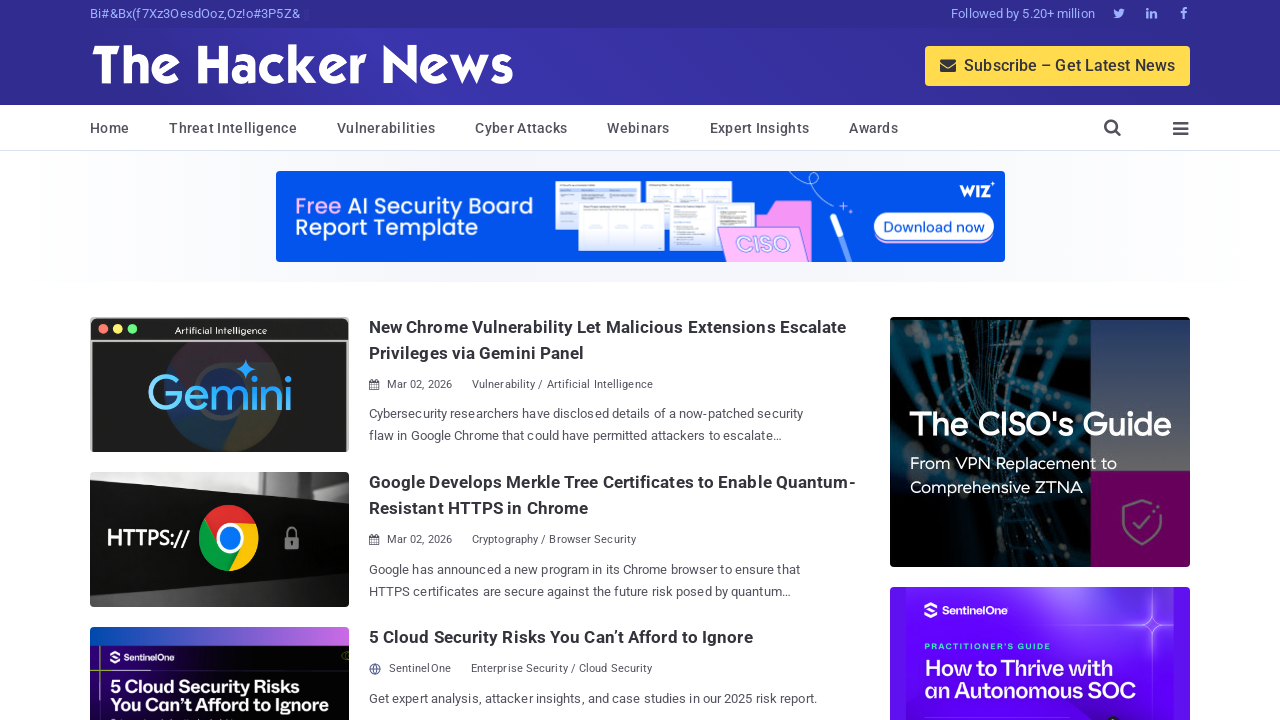

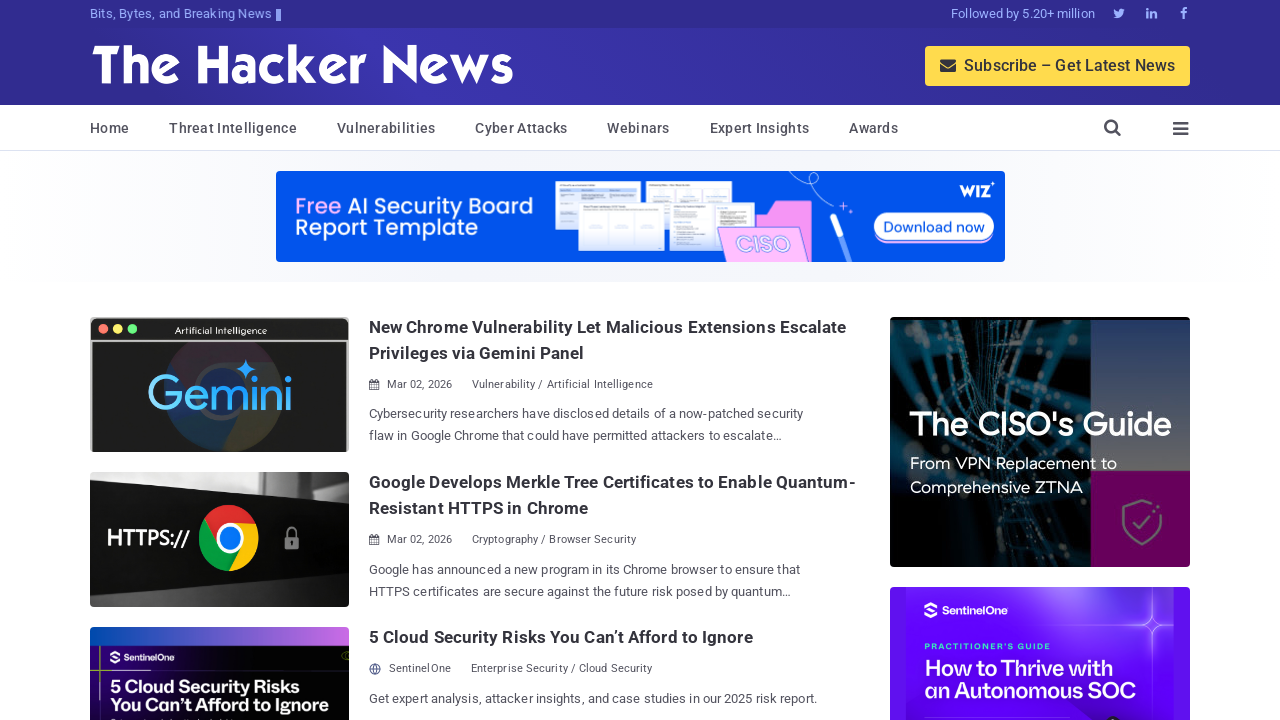